Tests dropdown select menu by navigating to web form, selecting a different option, and verifying the selection

Starting URL: https://bonigarcia.dev/selenium-webdriver-java/

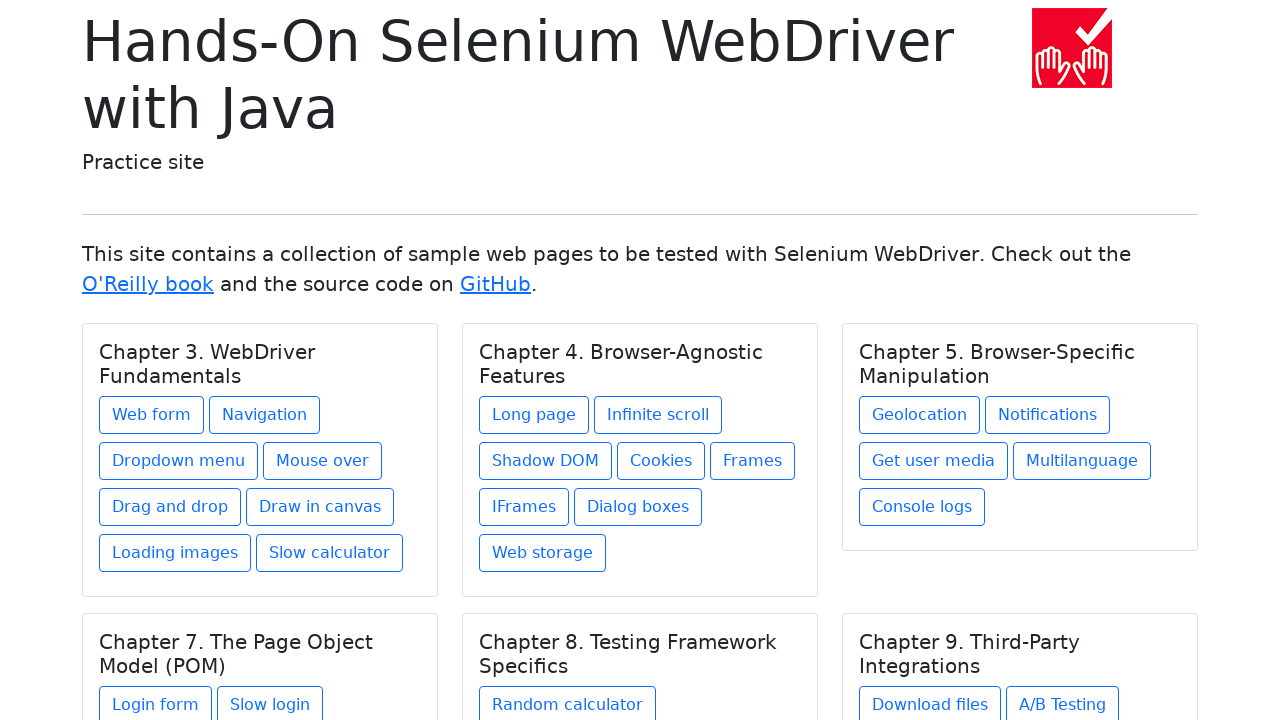

Clicked on Web form link at (152, 415) on text=Web form
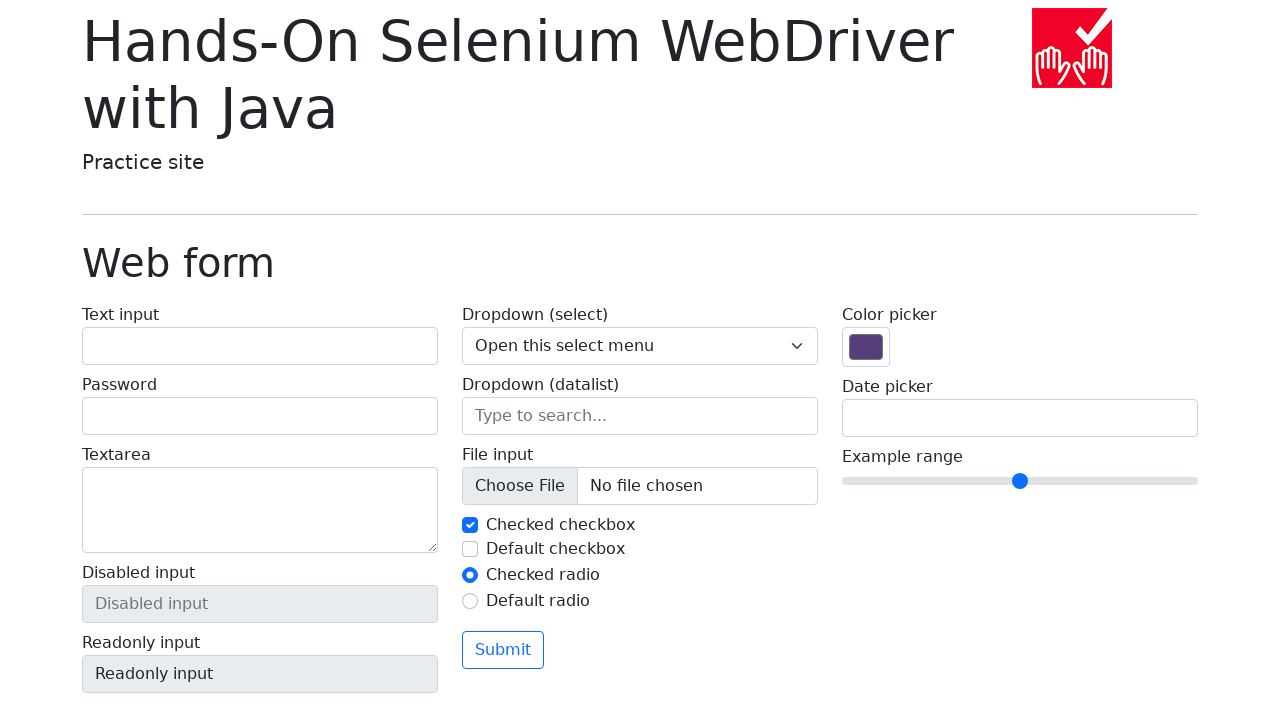

Selected 'Two' option from dropdown menu on select[name='my-select']
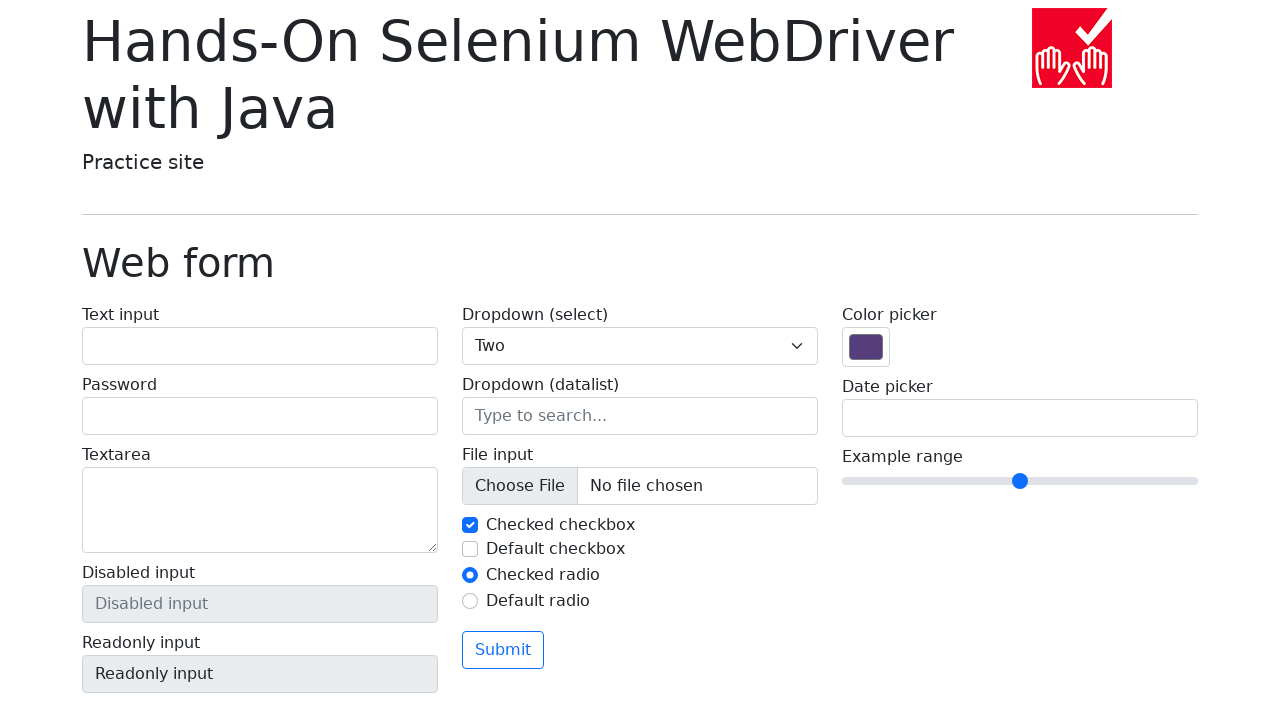

Located dropdown select element
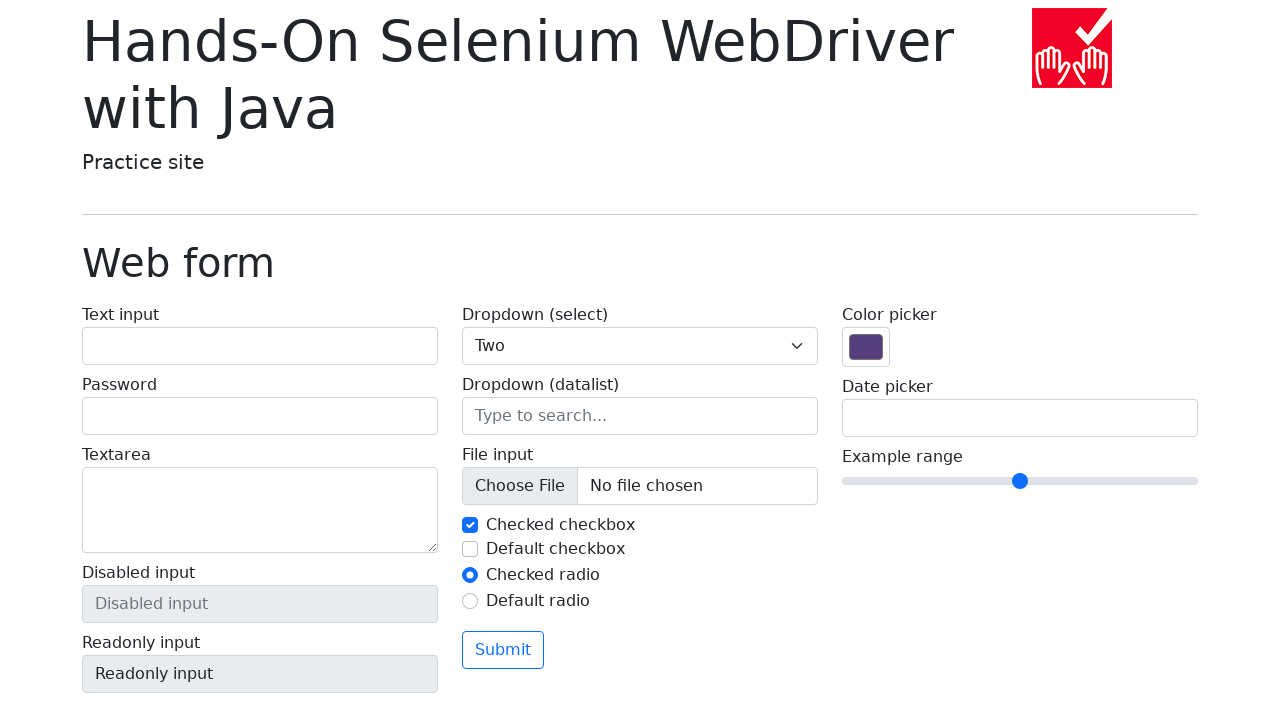

Retrieved selected option text
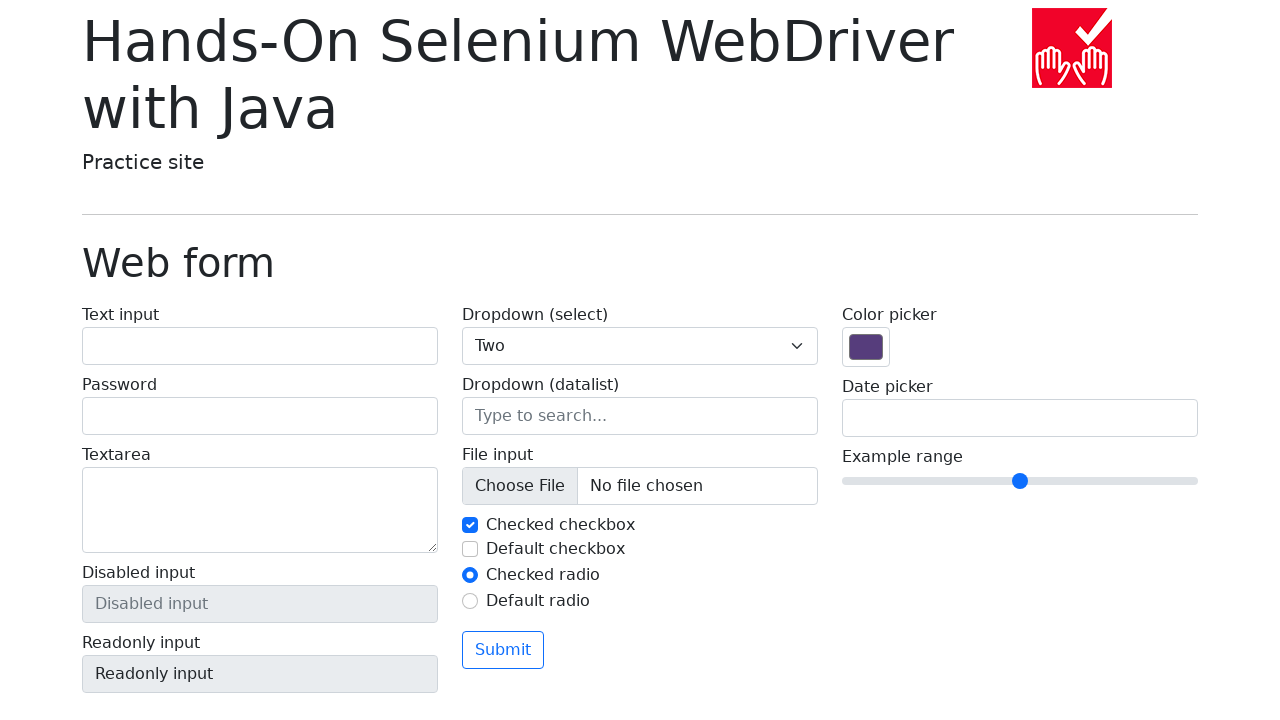

Verified that 'Two' option is selected
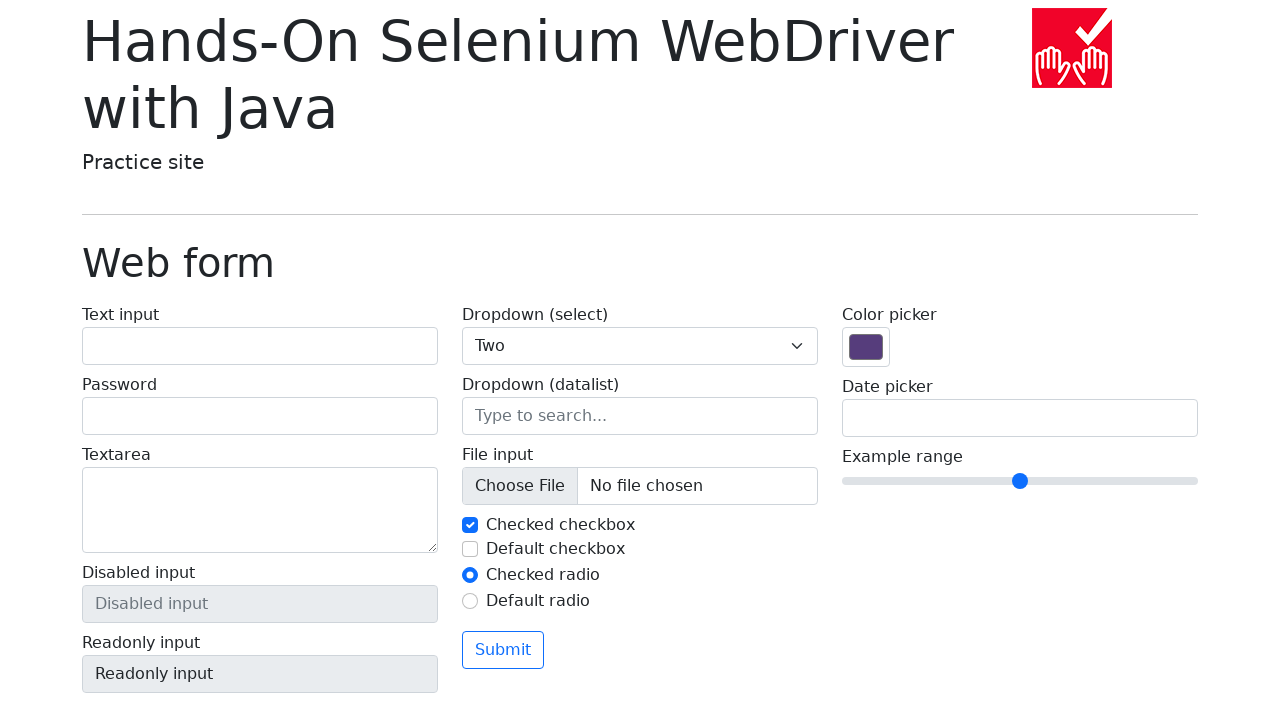

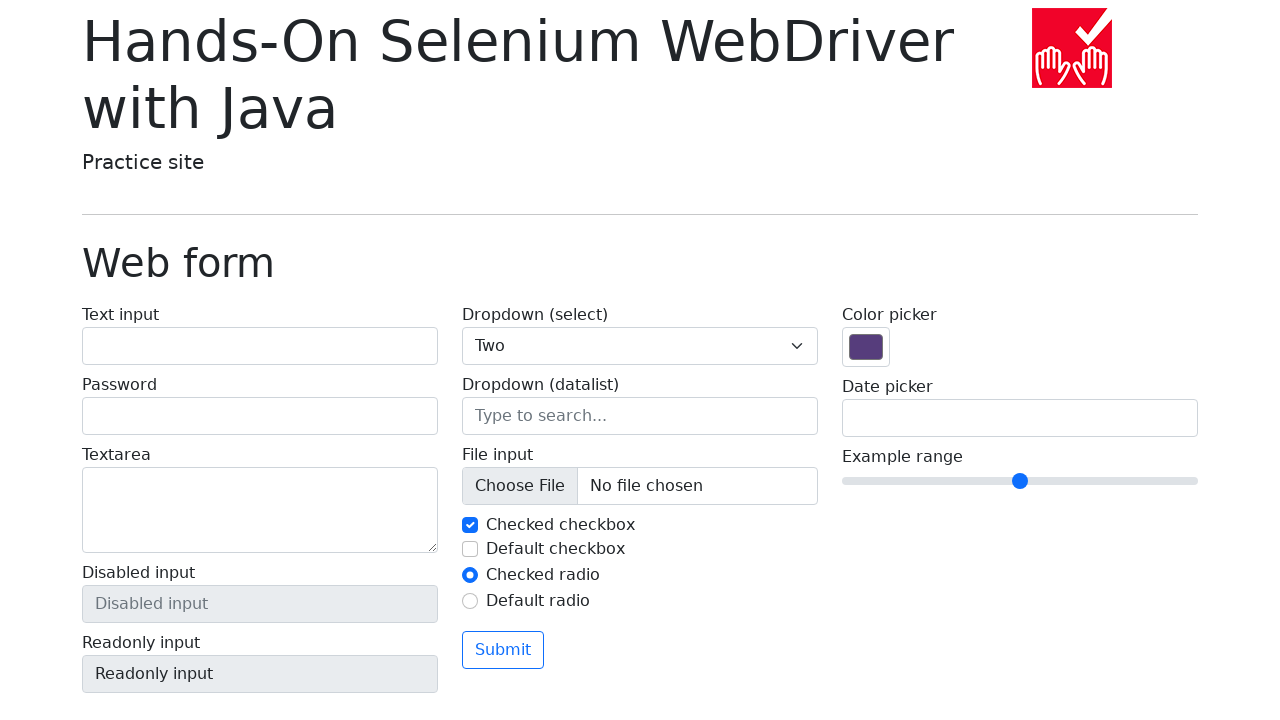